Verifies that the current URL matches the expected OrangeHRM authentication page URL

Starting URL: https://opensource-demo.orangehrmlive.com/web/index.php/auth/login

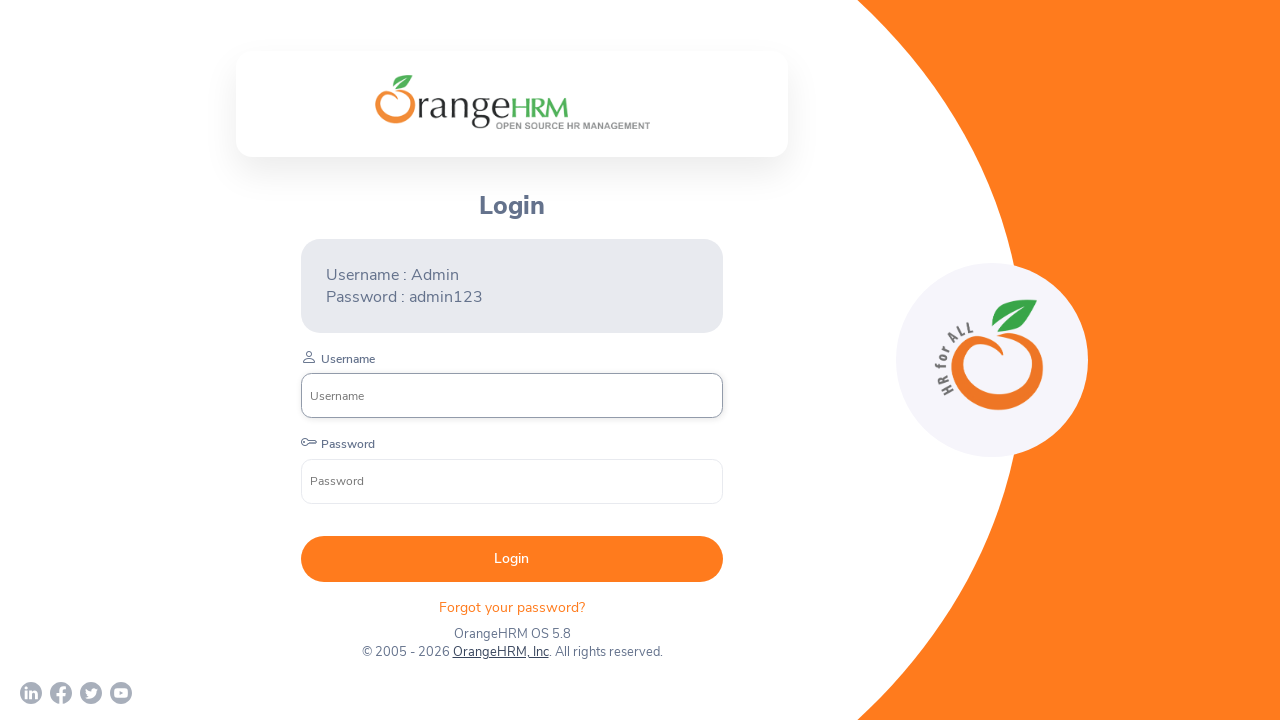

Waited for page to reach networkidle state
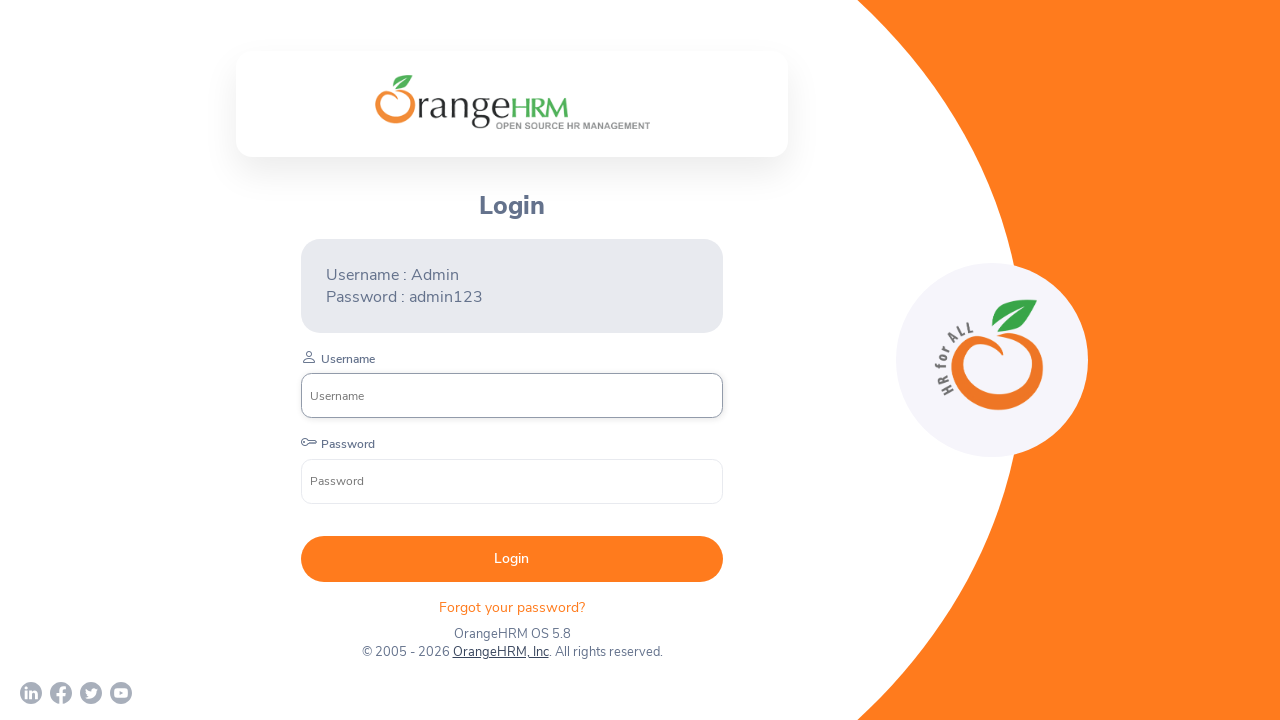

Retrieved current URL: https://opensource-demo.orangehrmlive.com/web/index.php/auth/login
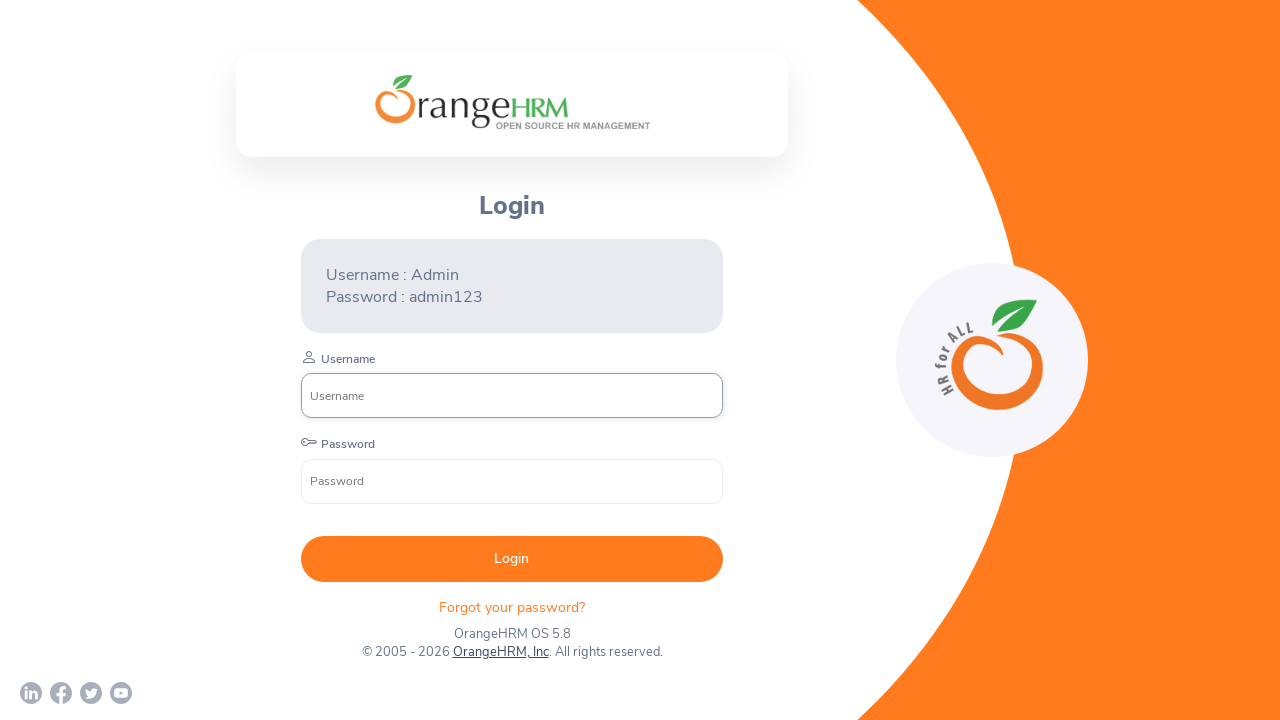

Verified current URL contains 'opensource-demo.orangehrmlive.com'
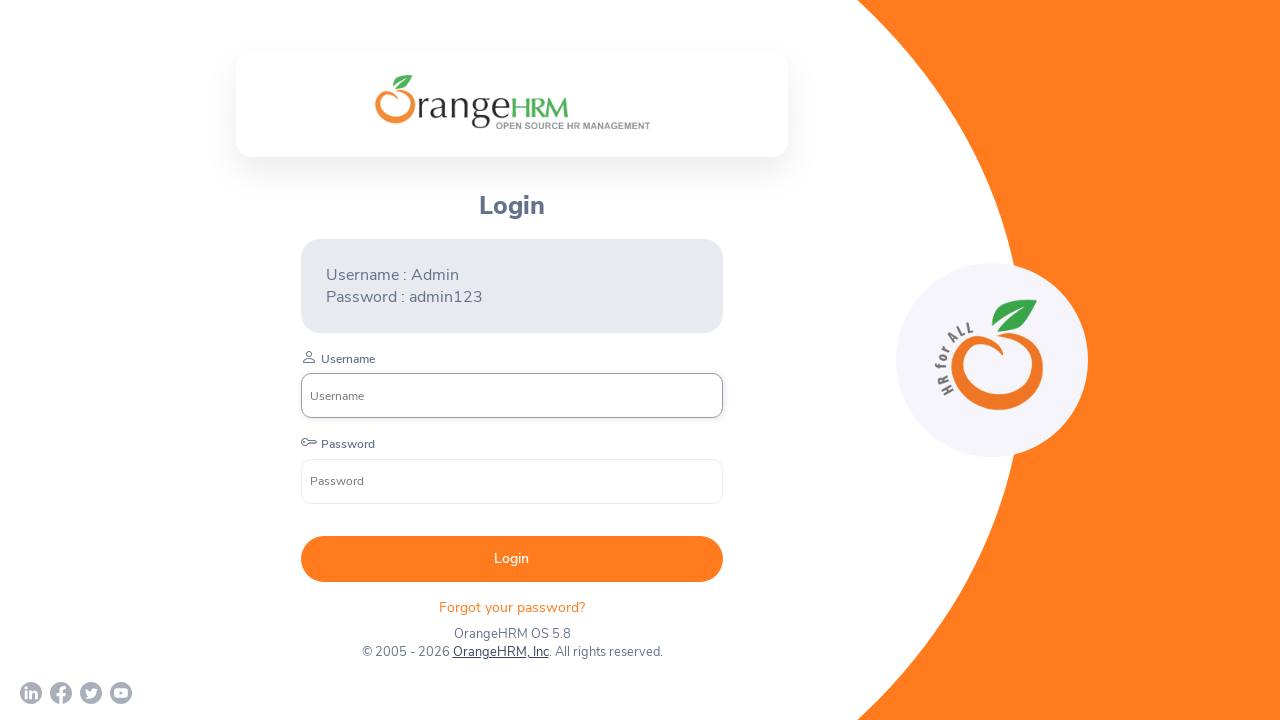

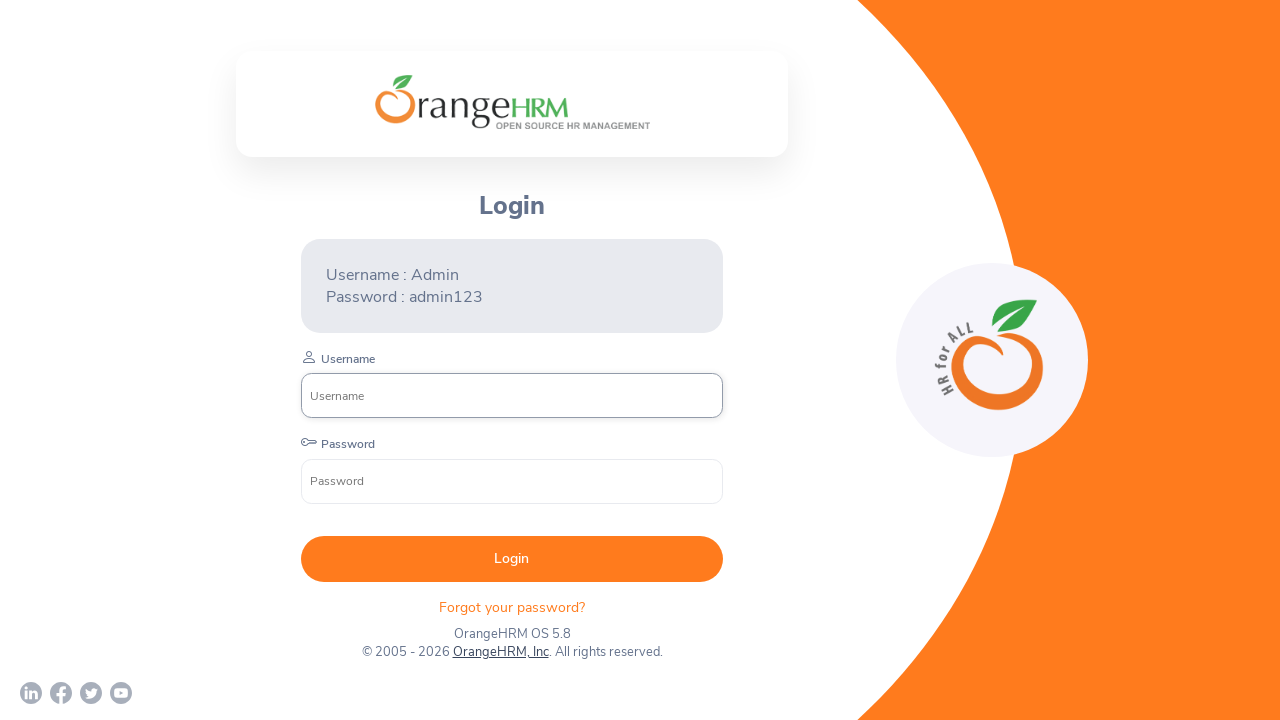